Tests the dealer locator functionality by selecting Vietnam as country, searching for Ho Chi Minh city, and verifying dealer results are displayed

Starting URL: https://rode.com/en/support/where-to-buy

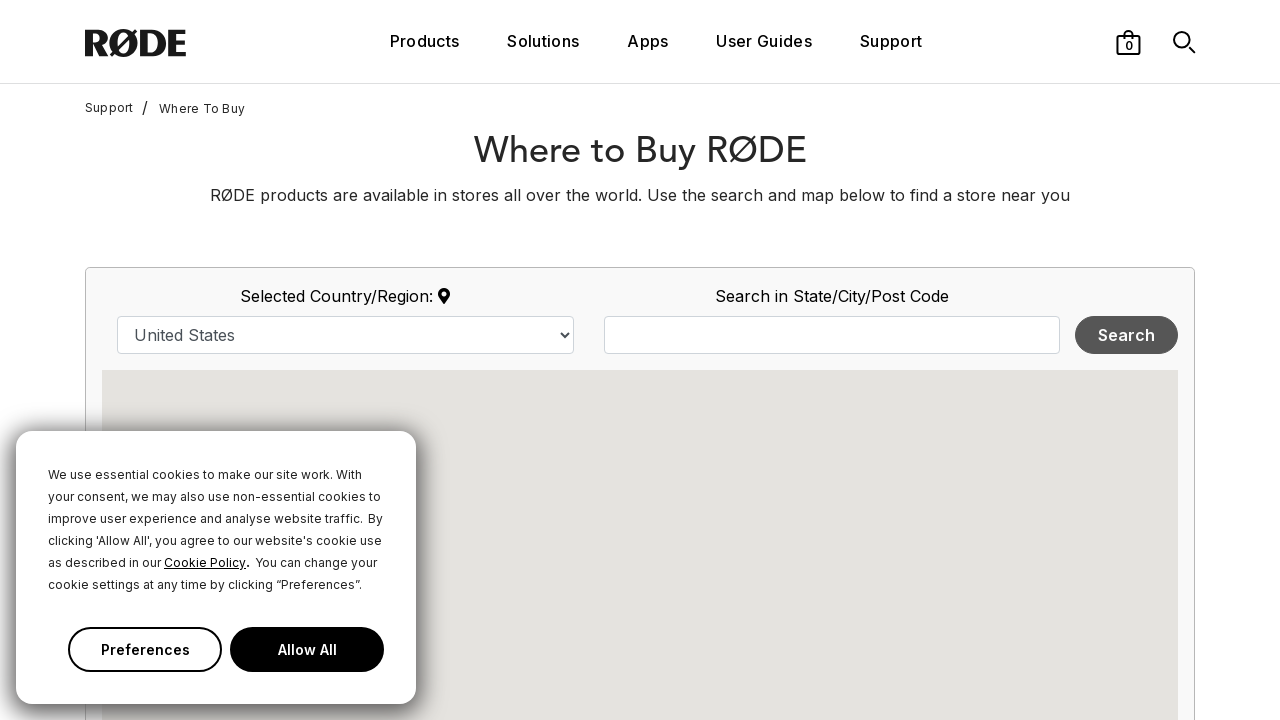

Selected Vietnam from country dropdown on select#country
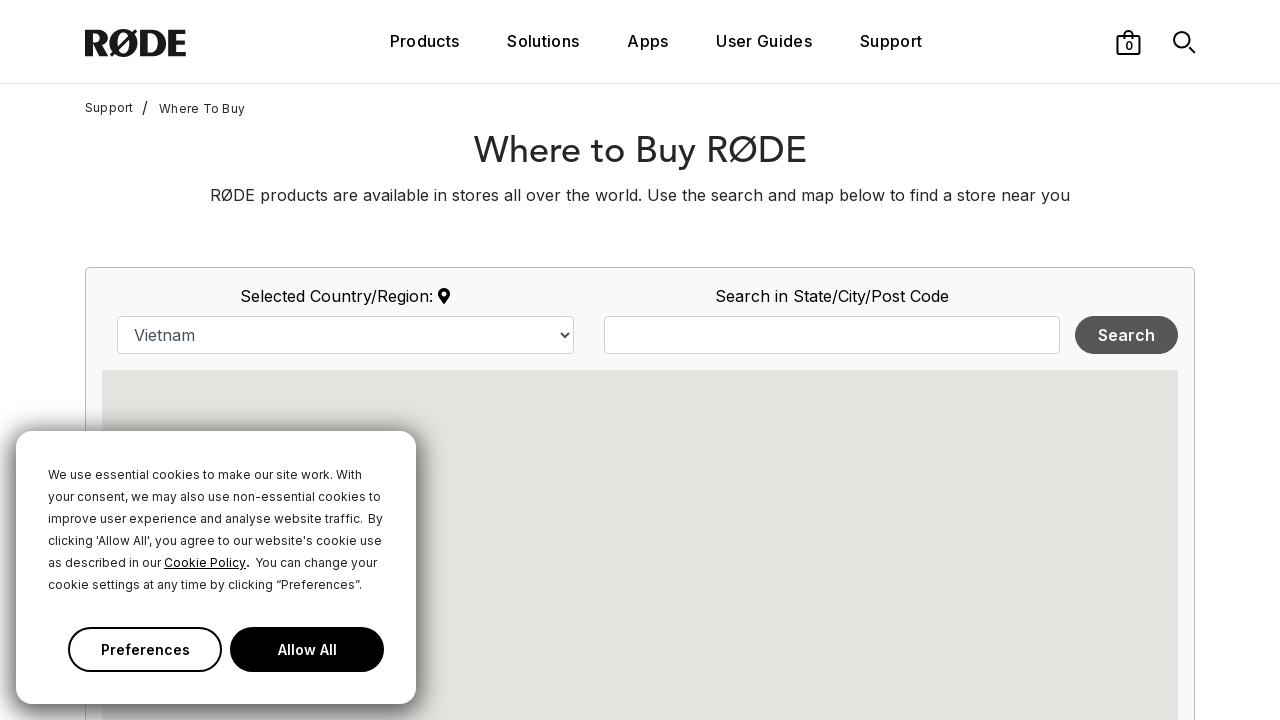

Waited 2 seconds for page to update after country selection
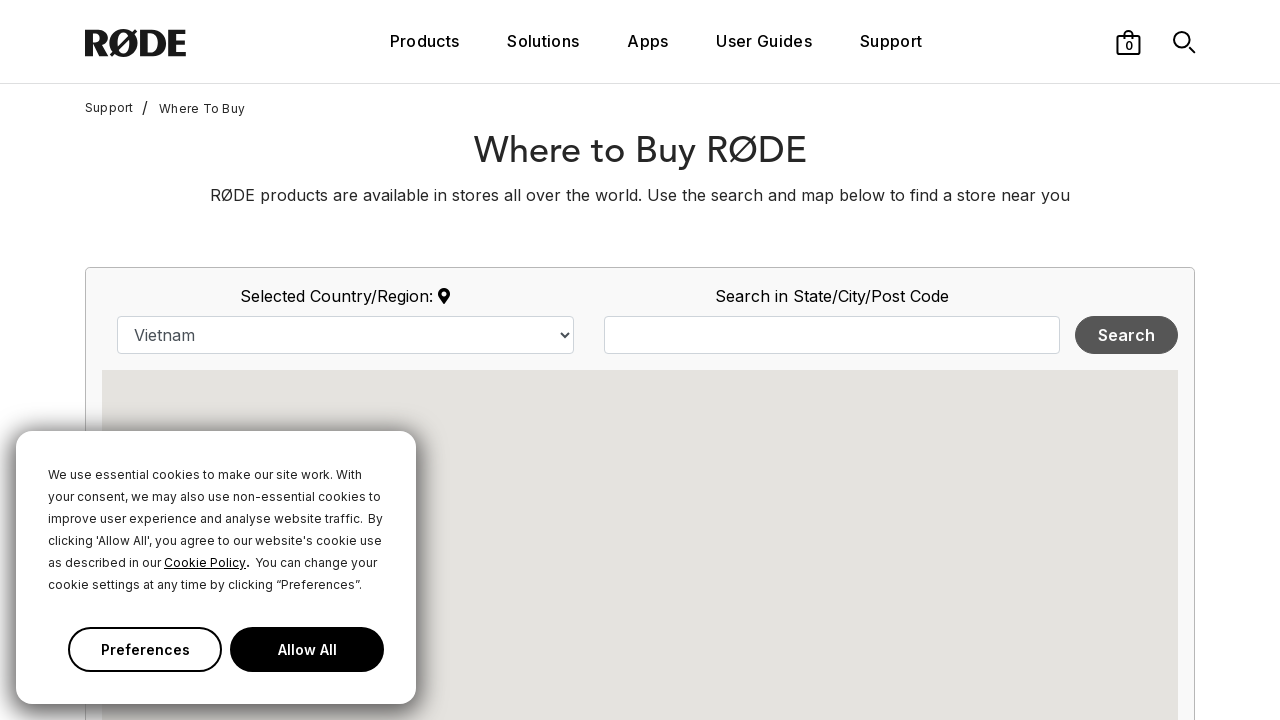

Entered 'HO CHI MINH' in city search field on input#map_search_query
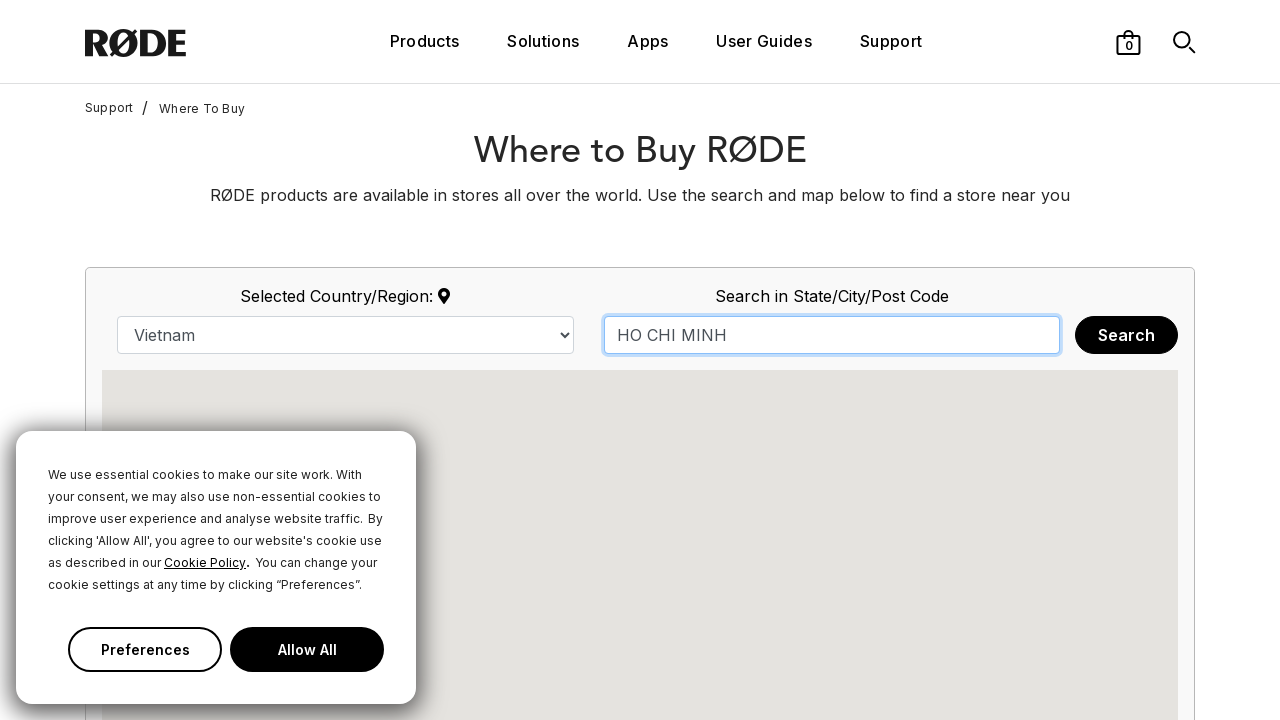

Clicked Search button to find dealers at (1126, 335) on xpath=//button[text()='Search']
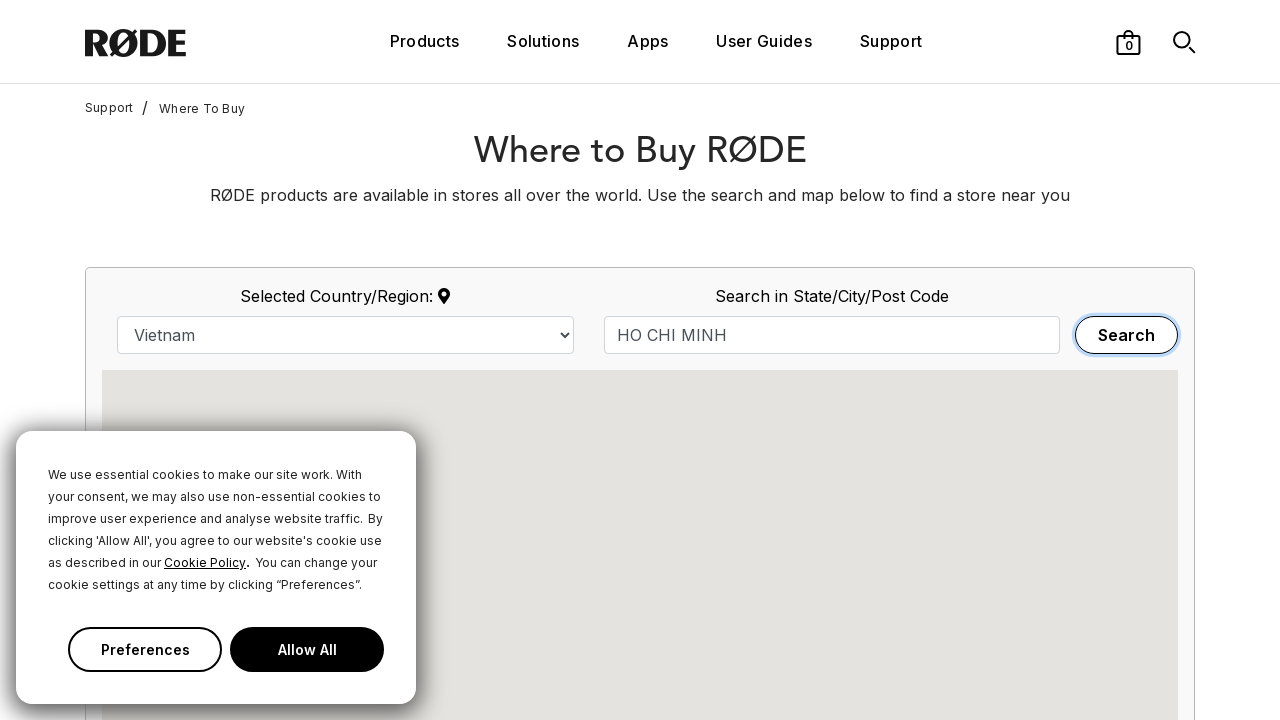

Dealer results loaded and displayed
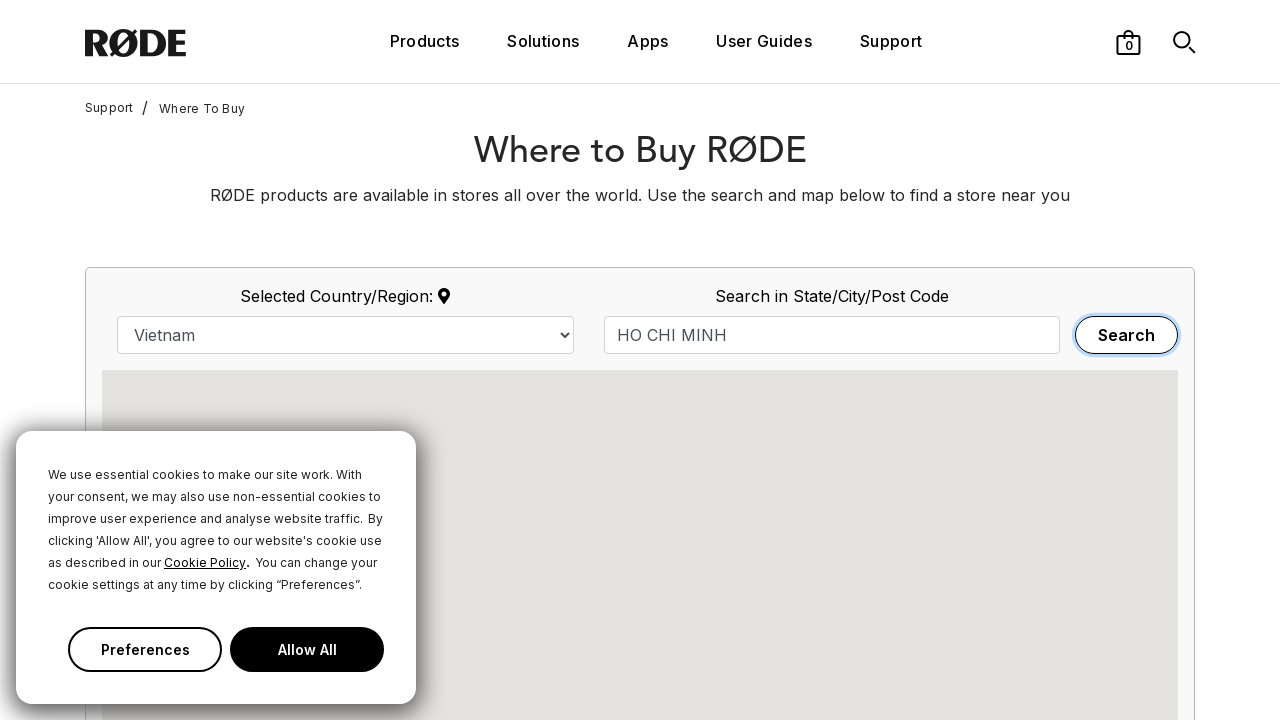

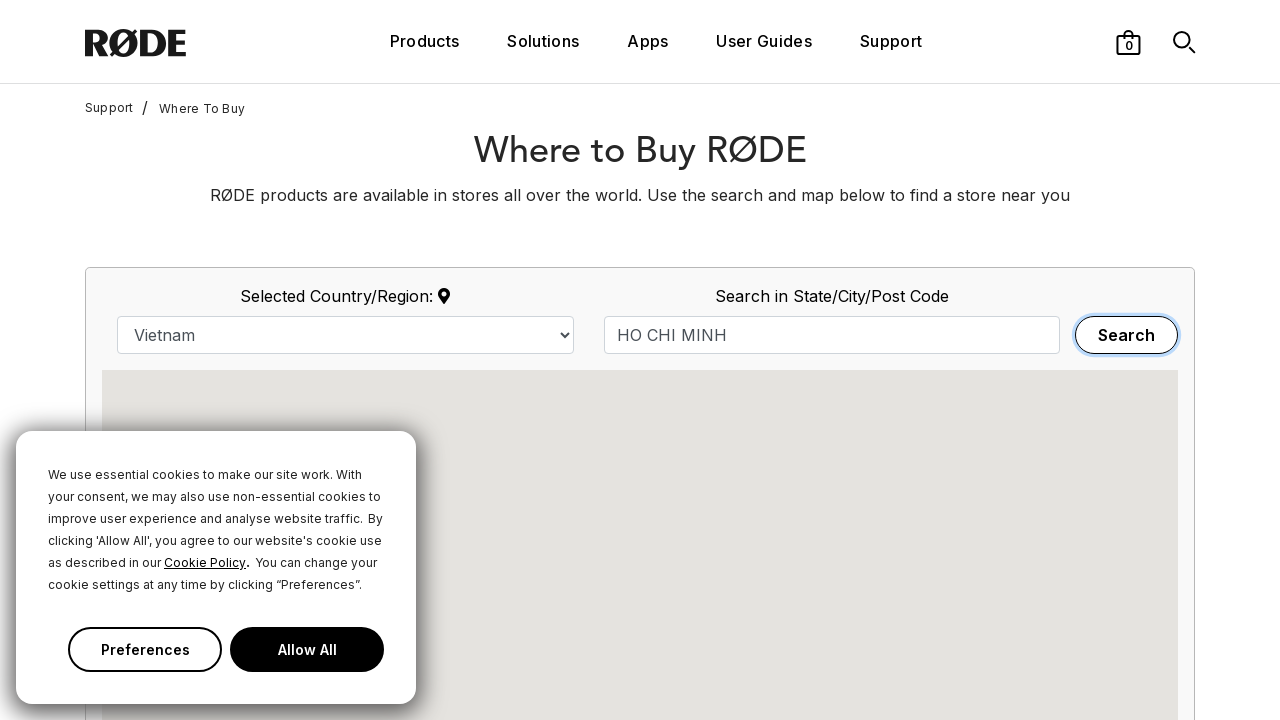